Navigates through Hacker News newest articles page, iterating through multiple pages using the "More" link to verify that articles are sorted in chronological order (newest first)

Starting URL: https://news.ycombinator.com/newest

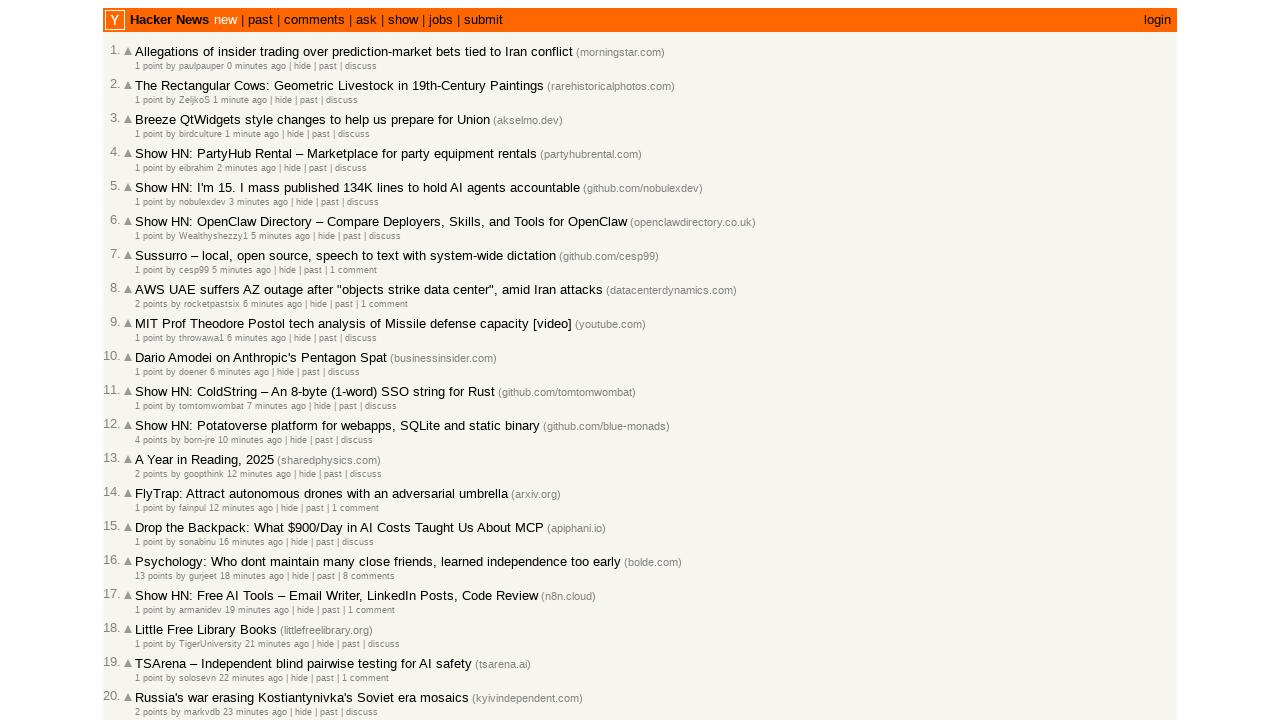

Waited for article metadata (.subtext) to load on initial page
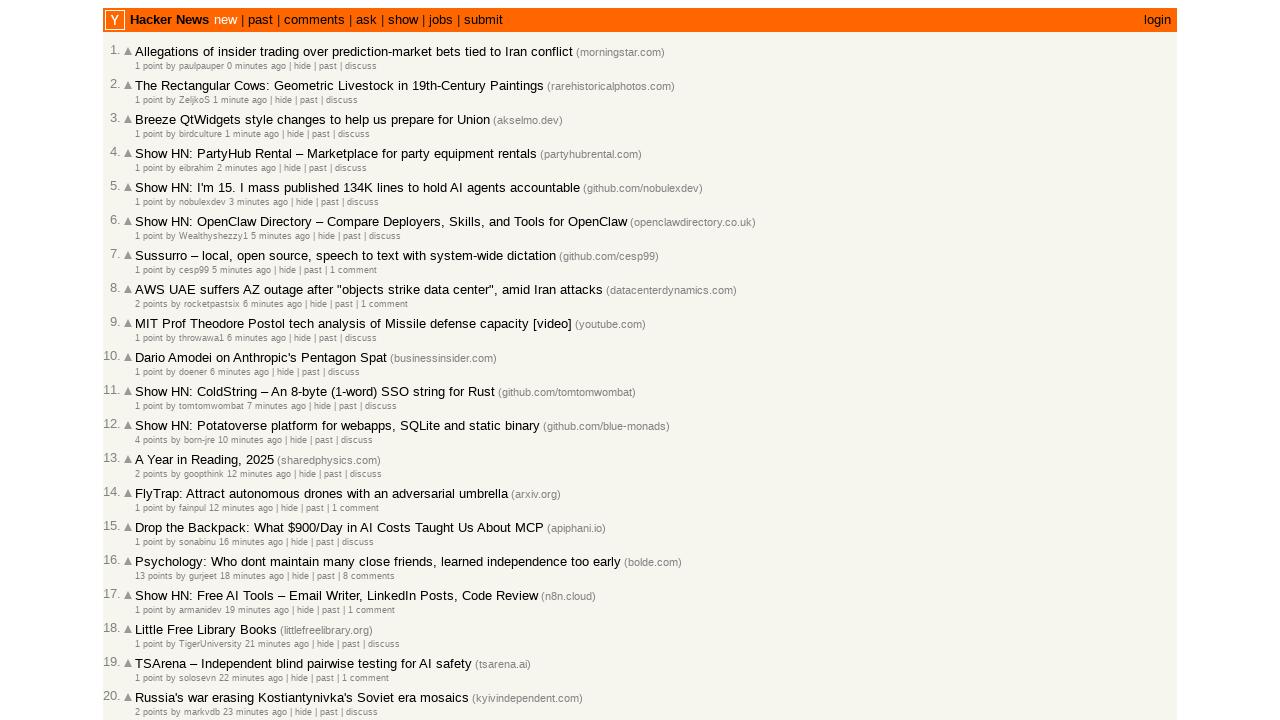

Confirmed article metadata (.subtext) is visible on page
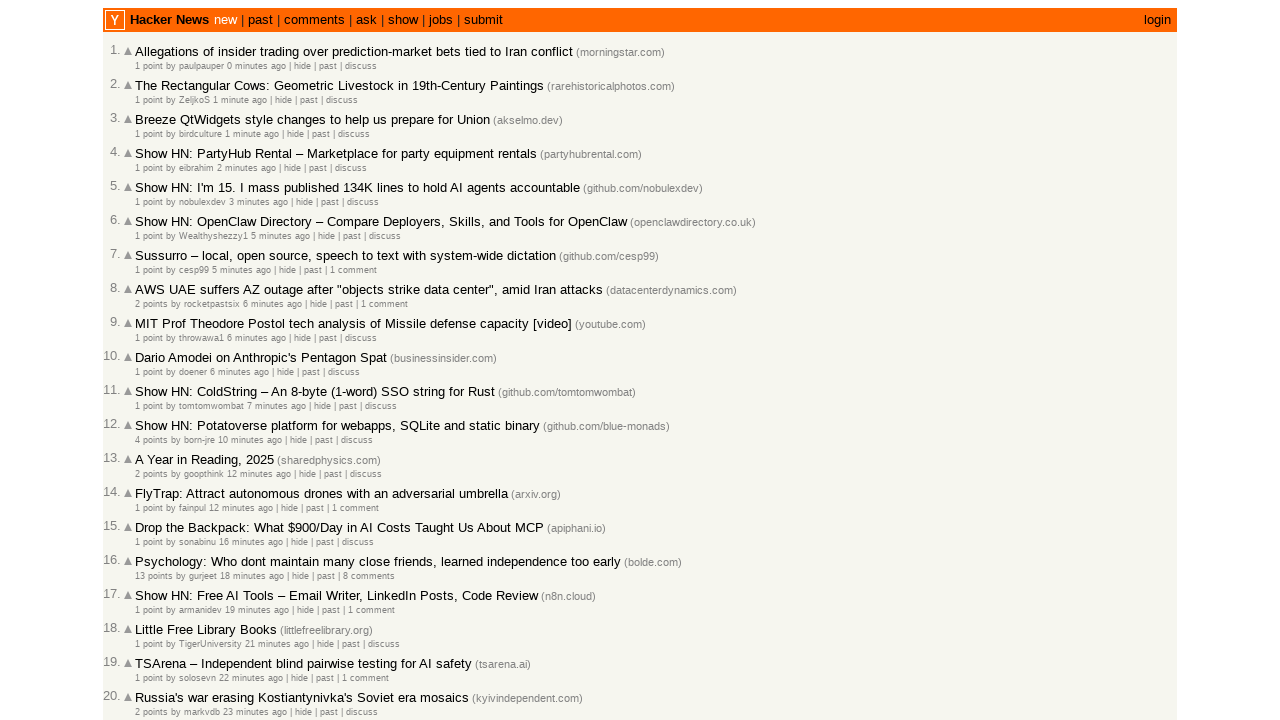

Retrieved 30 article age elements from page
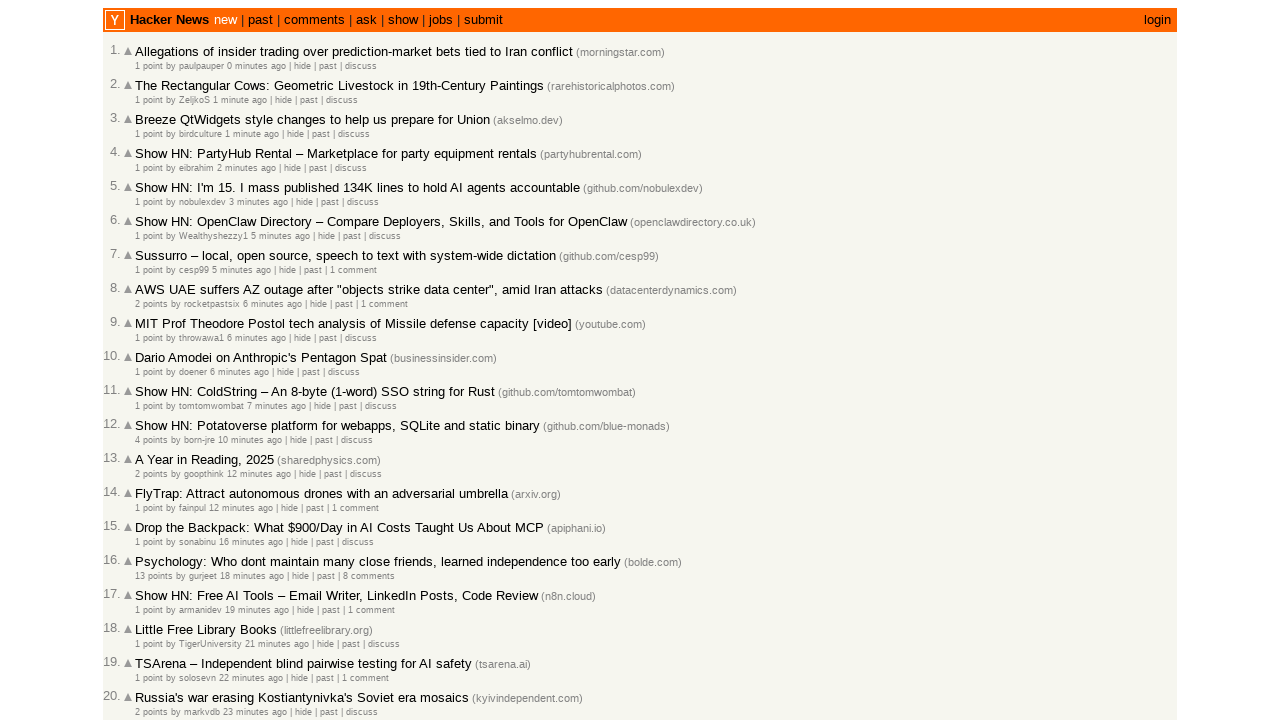

Checked for 'More' link to navigate to next page
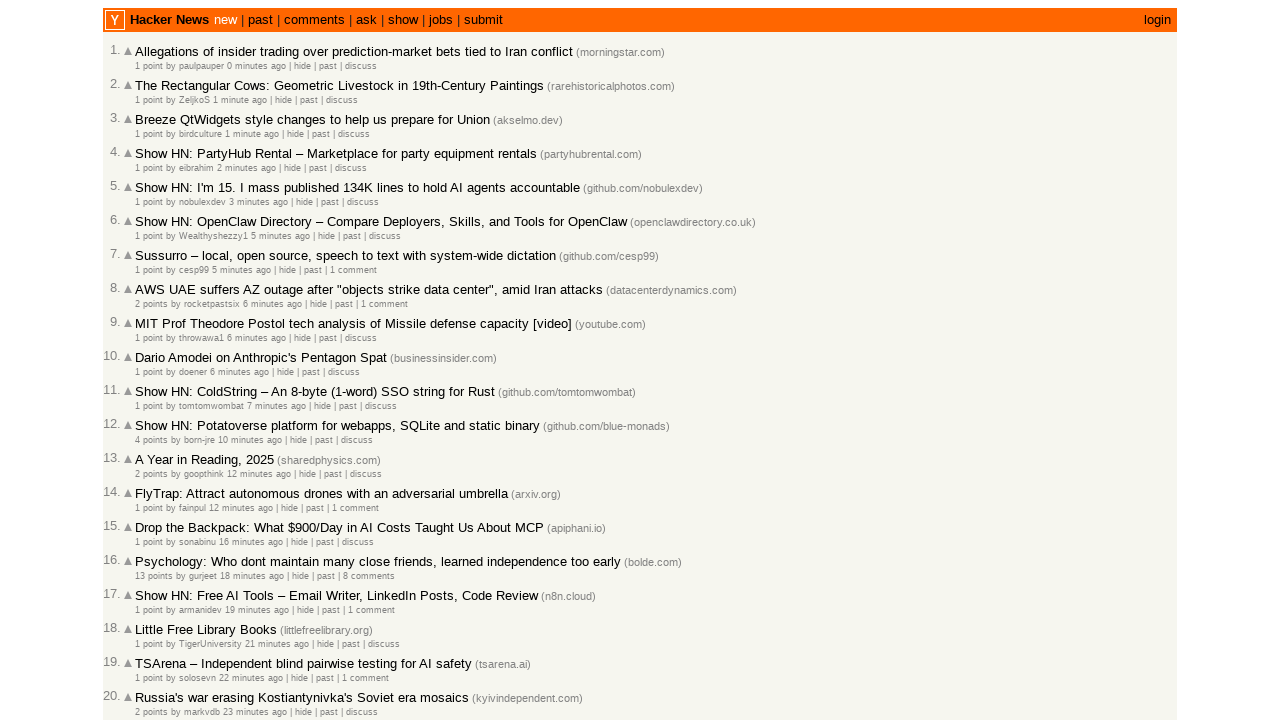

Clicked 'More' link to load next page of articles at (149, 616) on .morelink
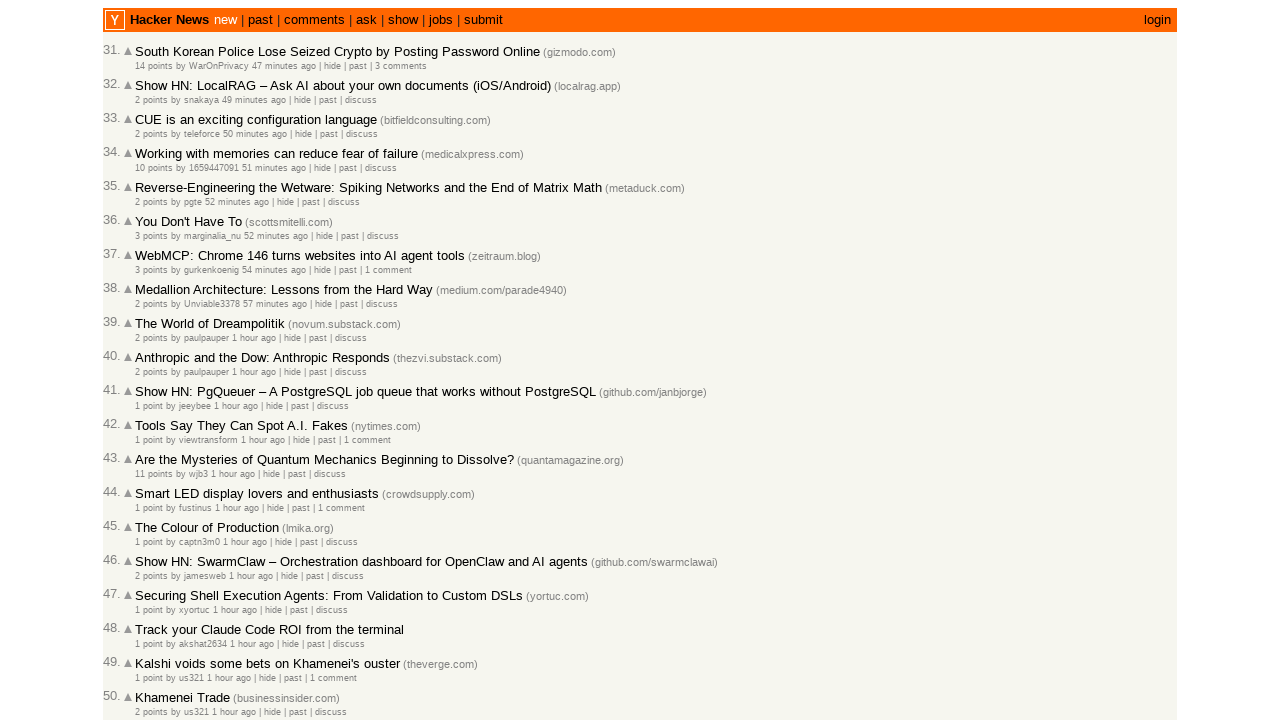

Waited for new articles to load on next page
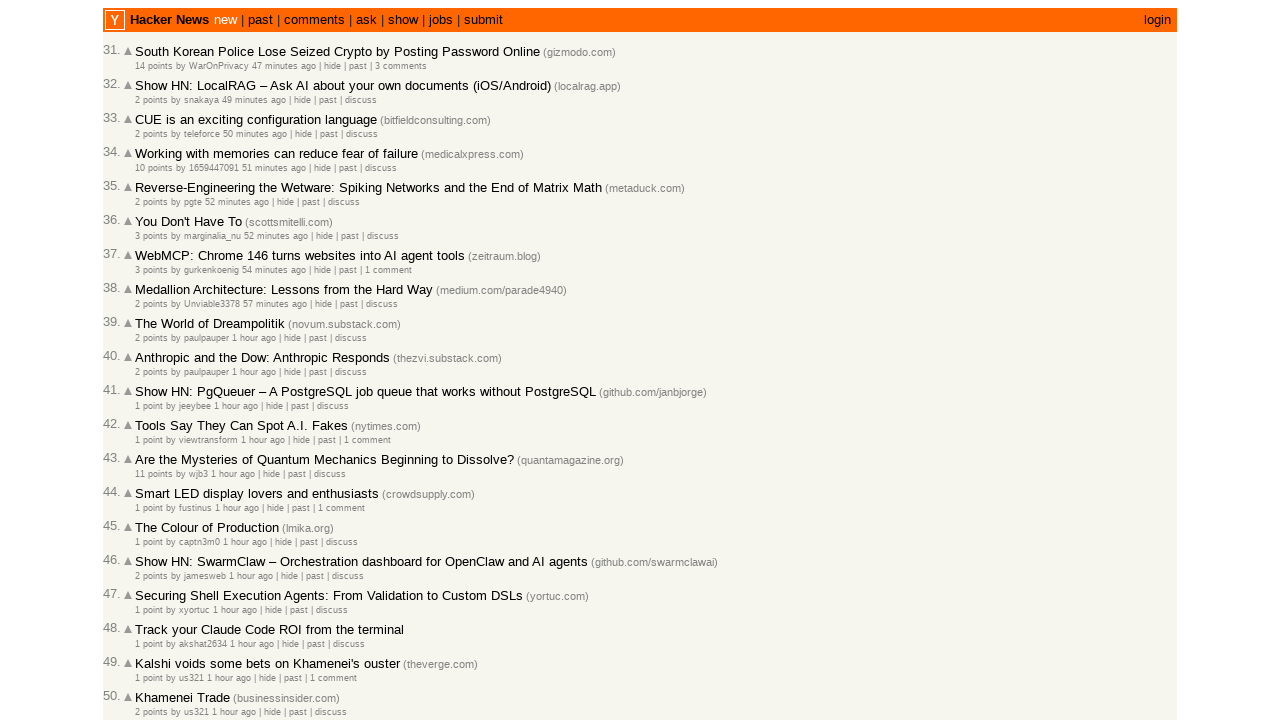

Confirmed article metadata (.subtext) is visible on page
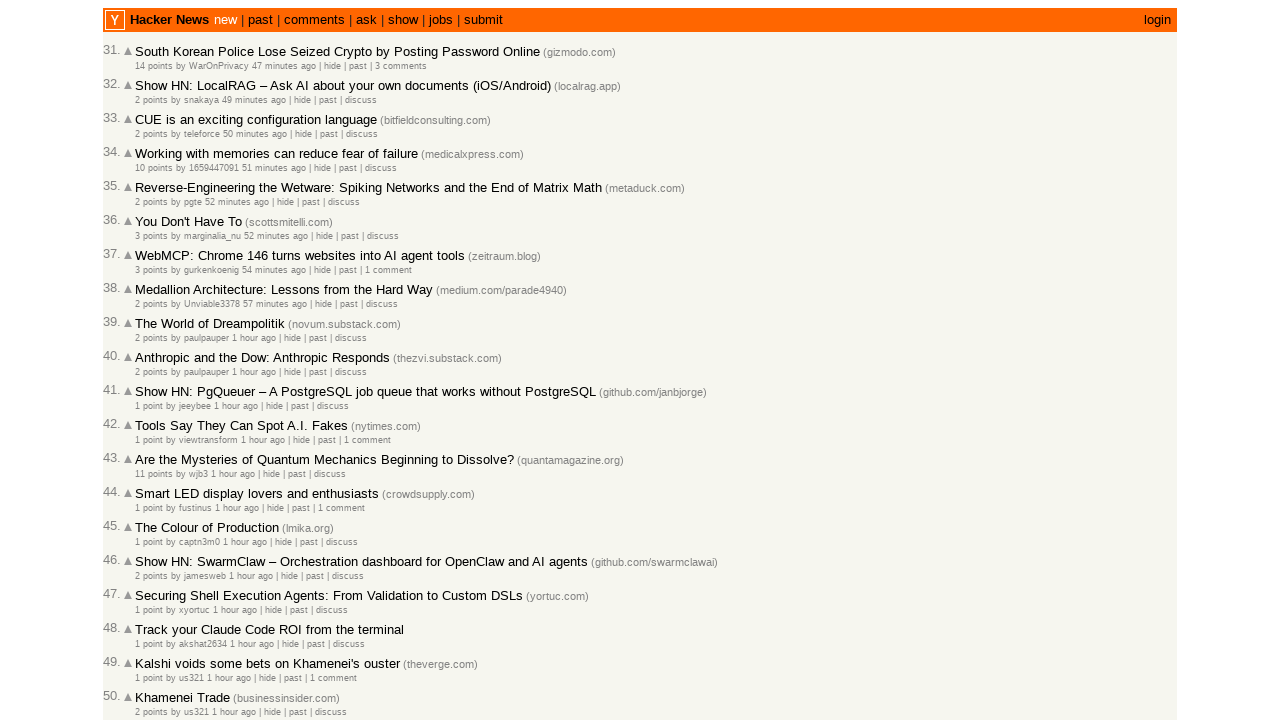

Retrieved 30 article age elements from page
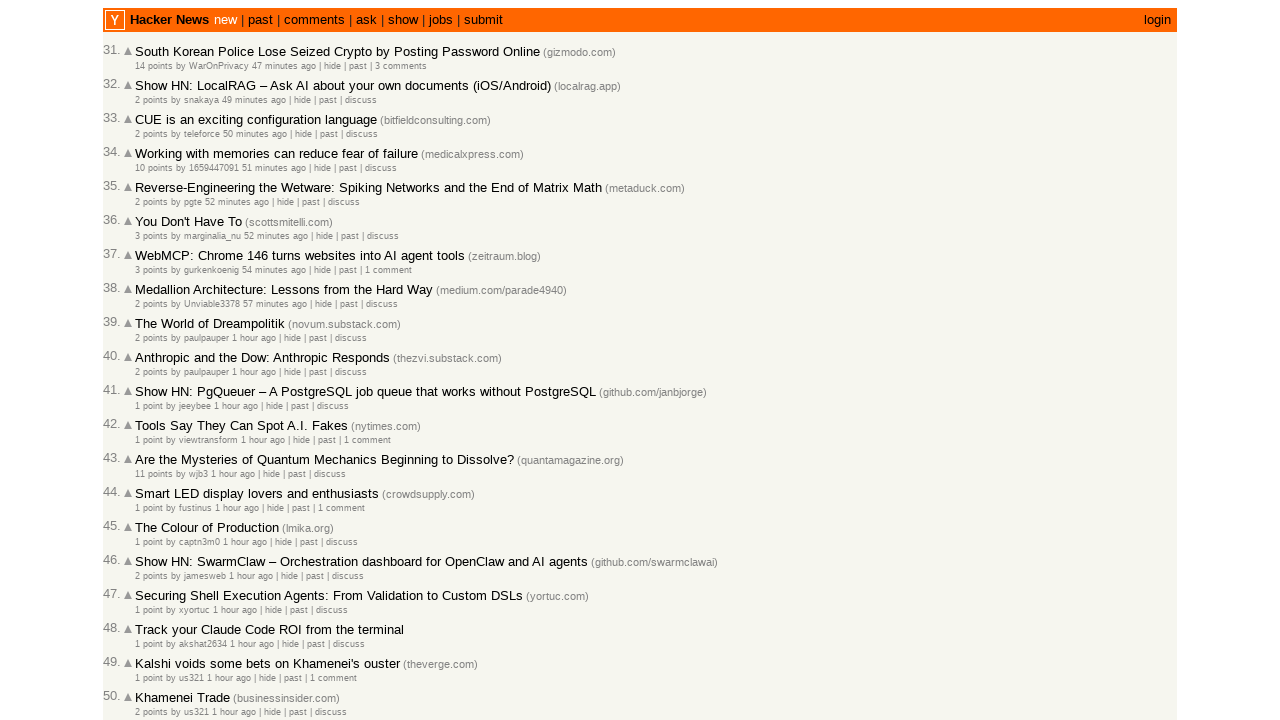

Checked for 'More' link to navigate to next page
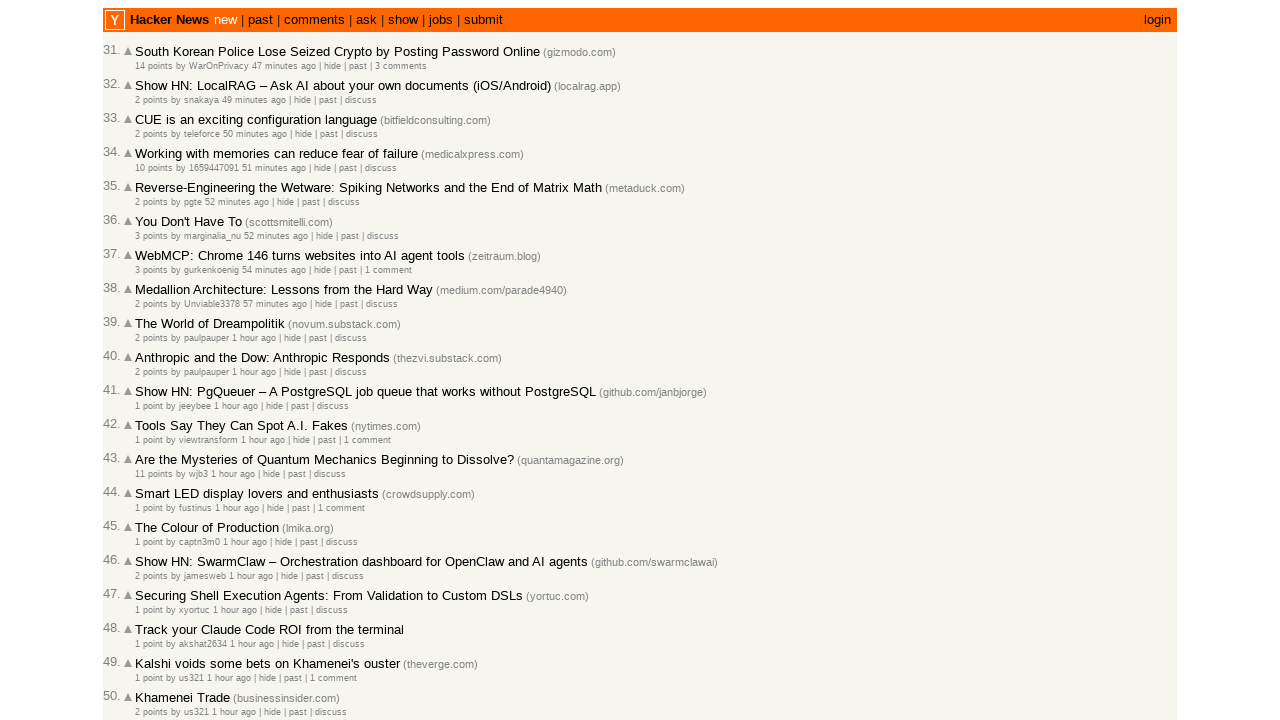

Clicked 'More' link to load next page of articles at (149, 616) on .morelink
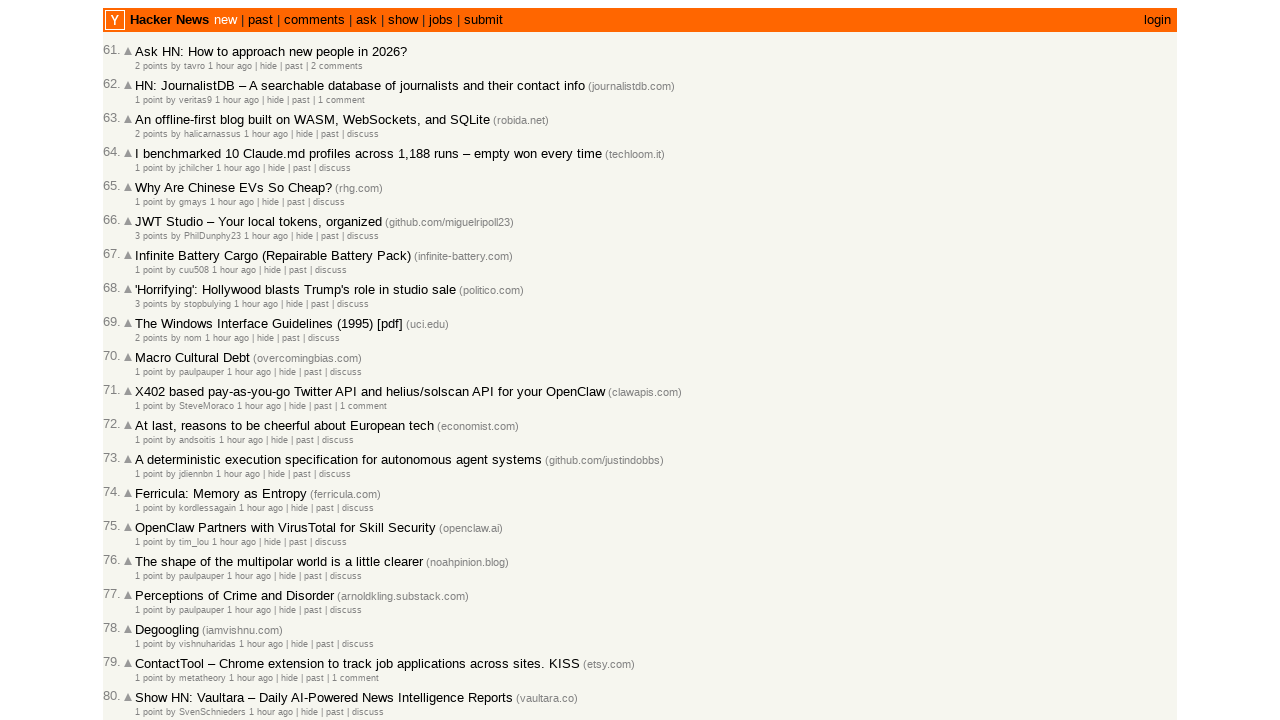

Waited for new articles to load on next page
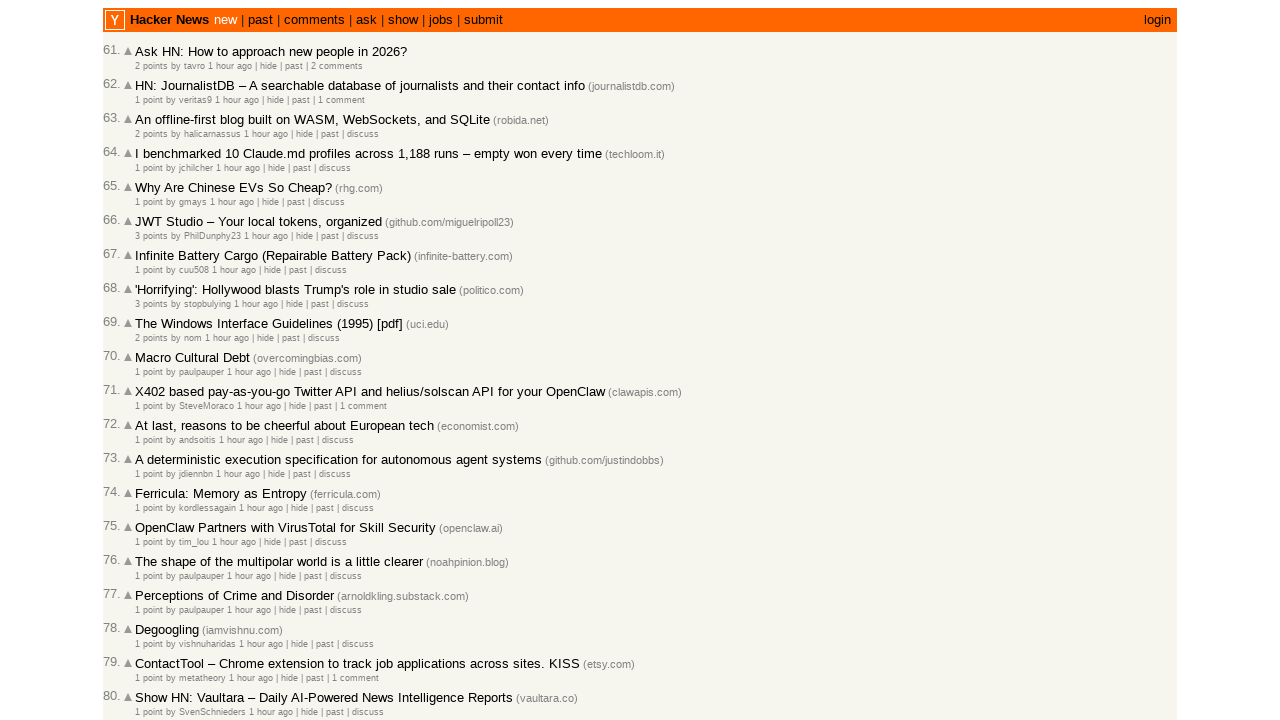

Confirmed article metadata (.subtext) is visible on page
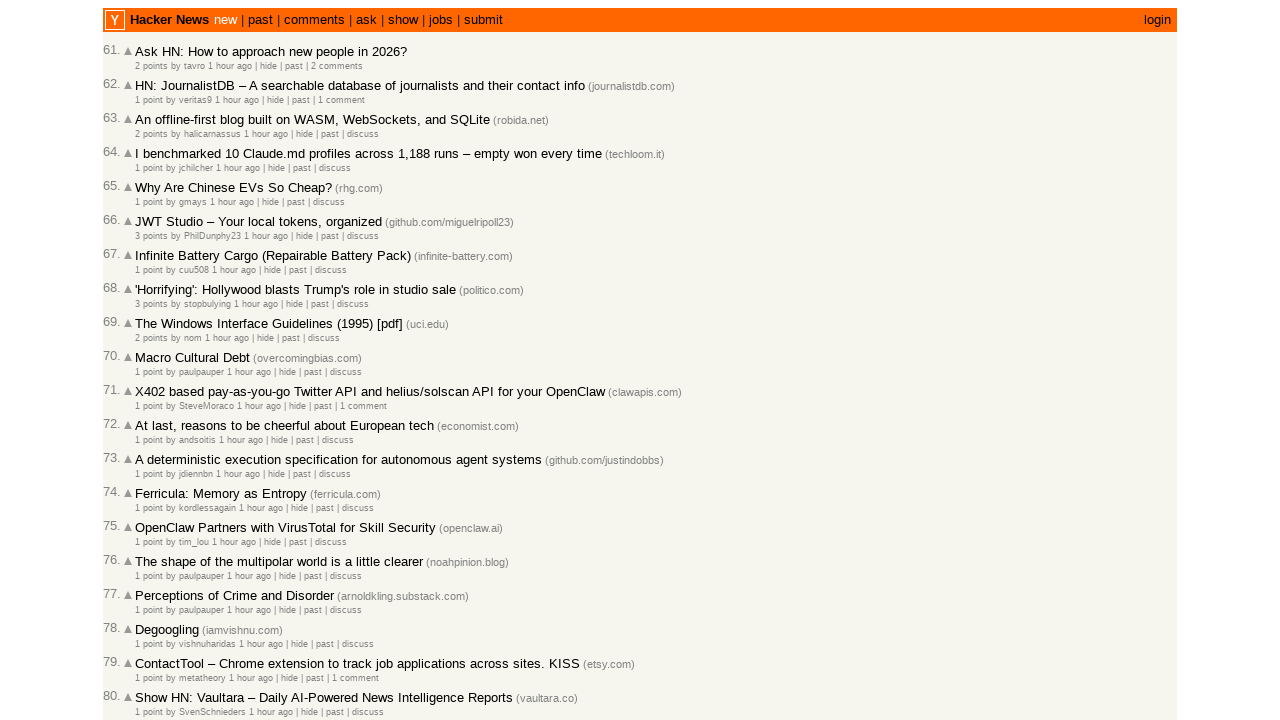

Retrieved 30 article age elements from page
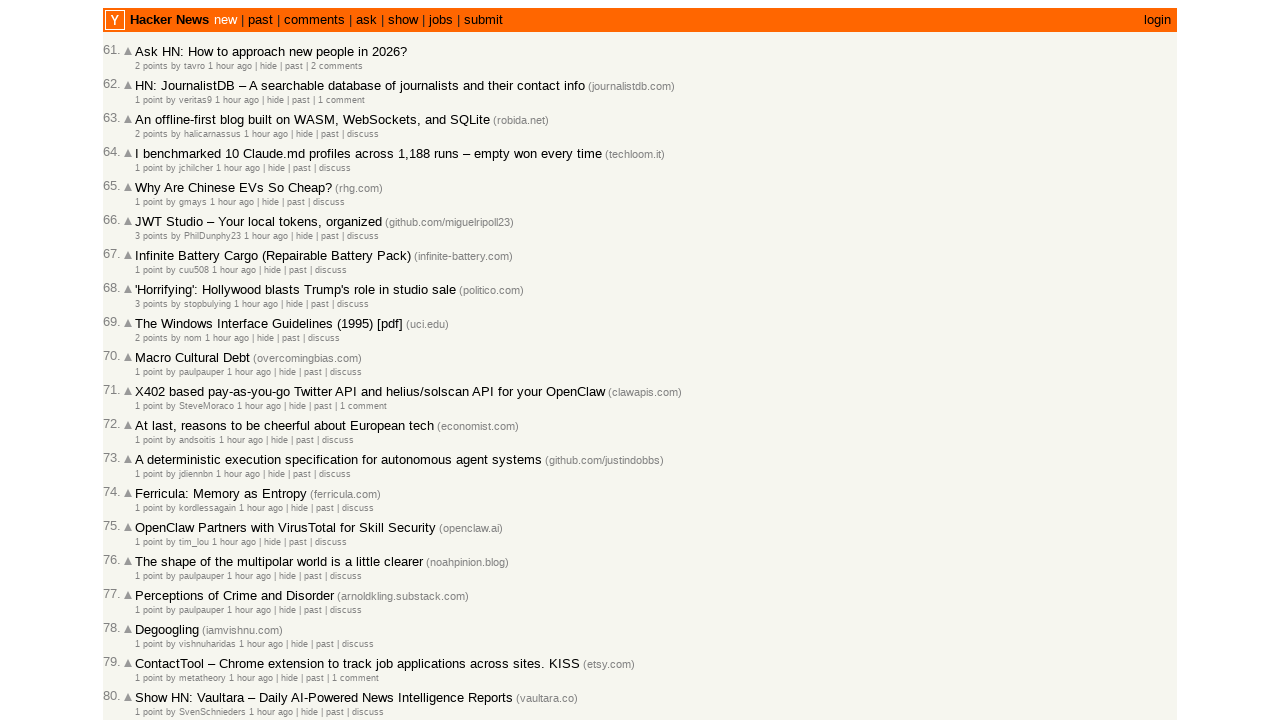

Checked for 'More' link to navigate to next page
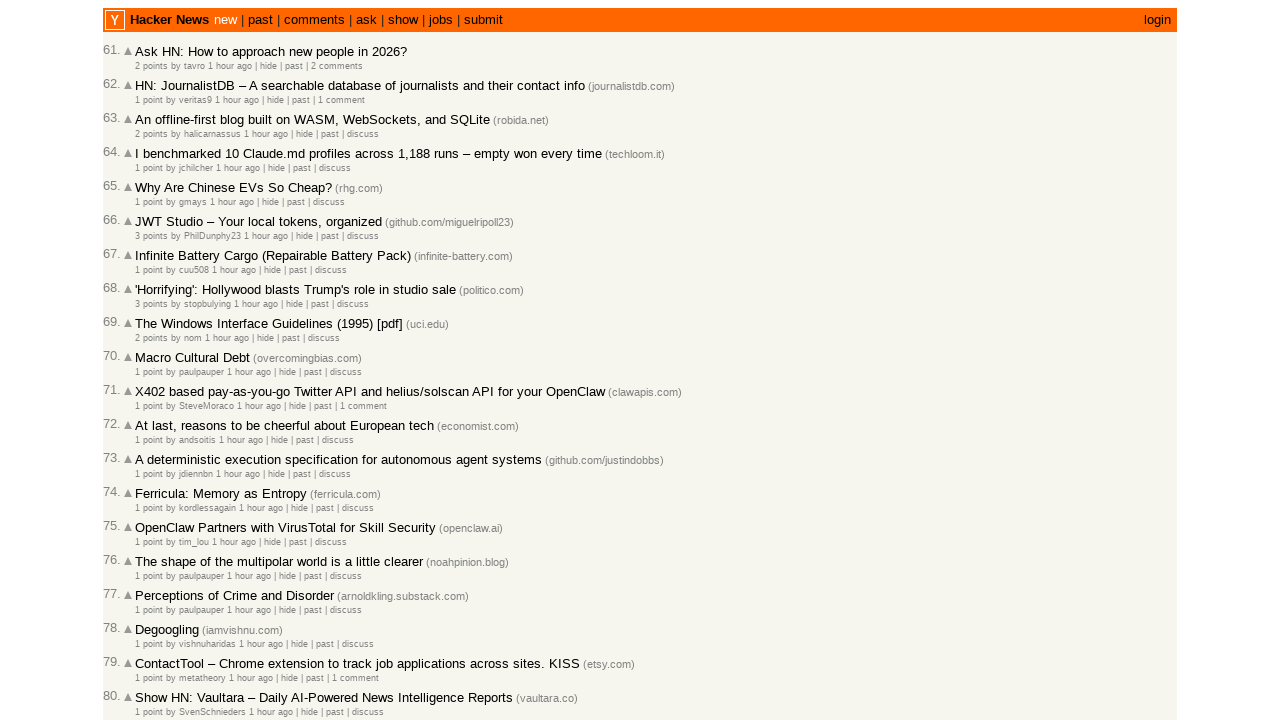

Clicked 'More' link to load next page of articles at (149, 616) on .morelink
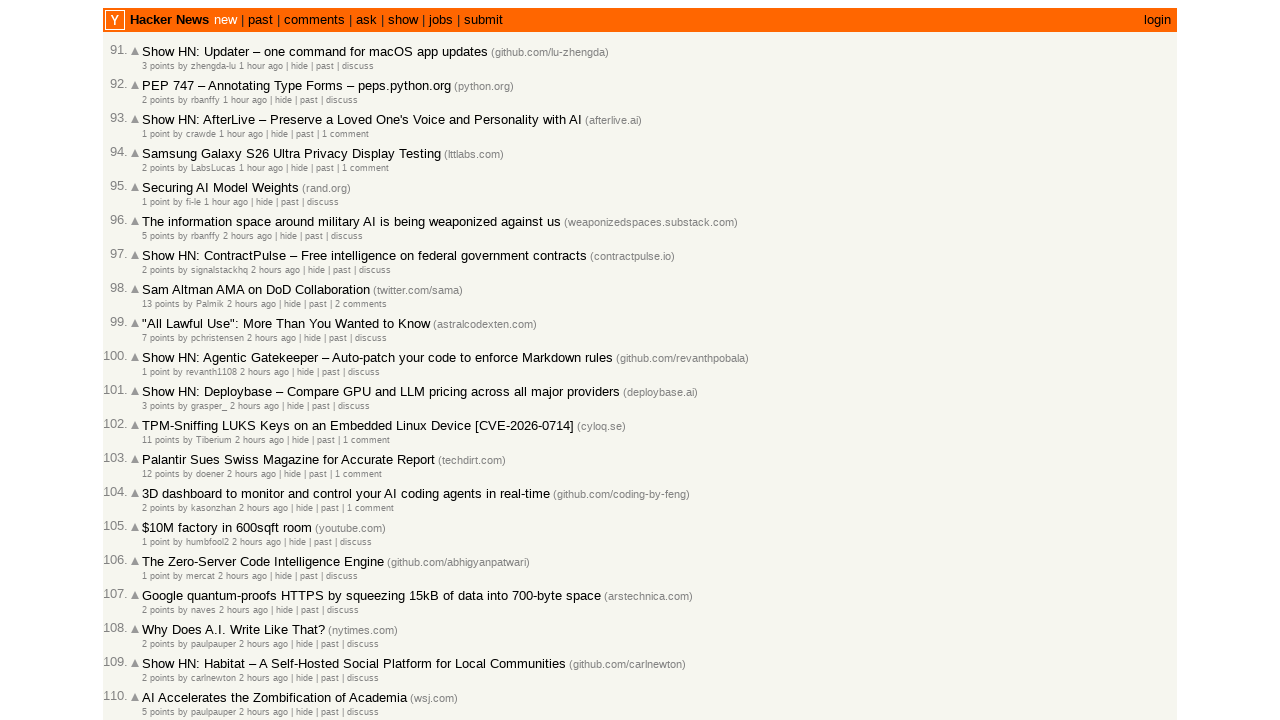

Waited for new articles to load on next page
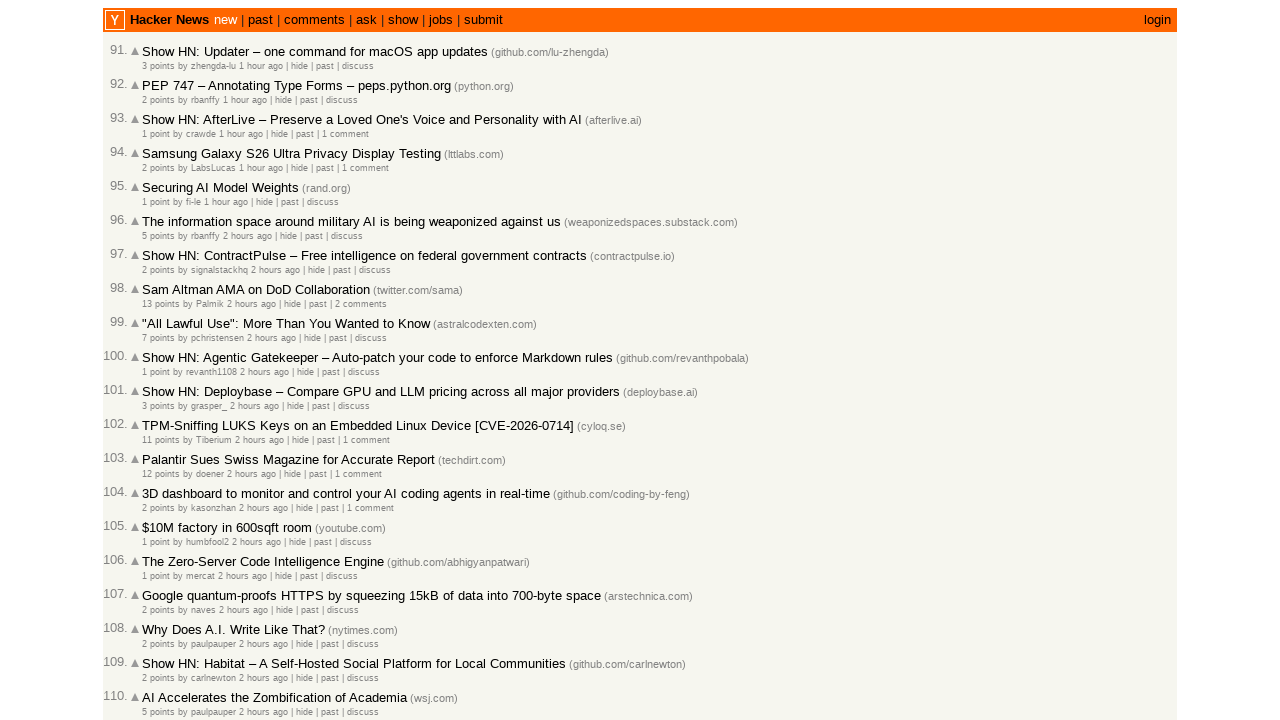

Confirmed article metadata (.subtext) is visible on page
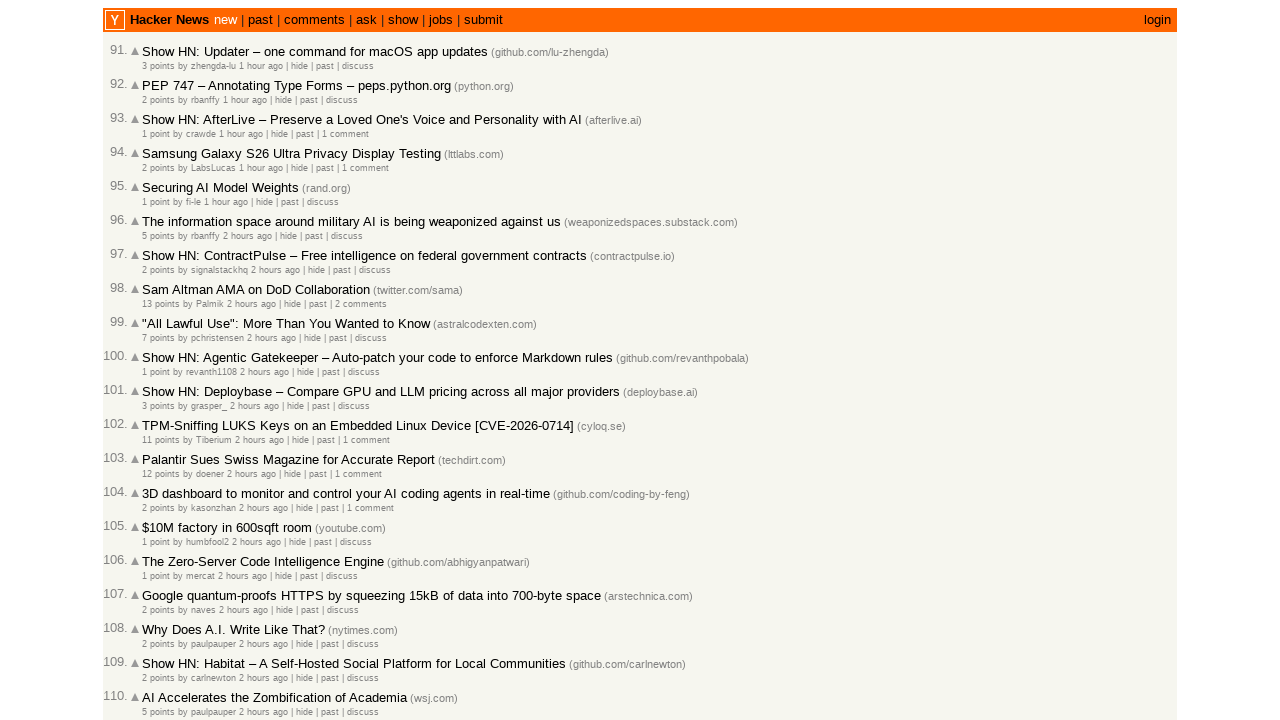

Retrieved 30 article age elements from page
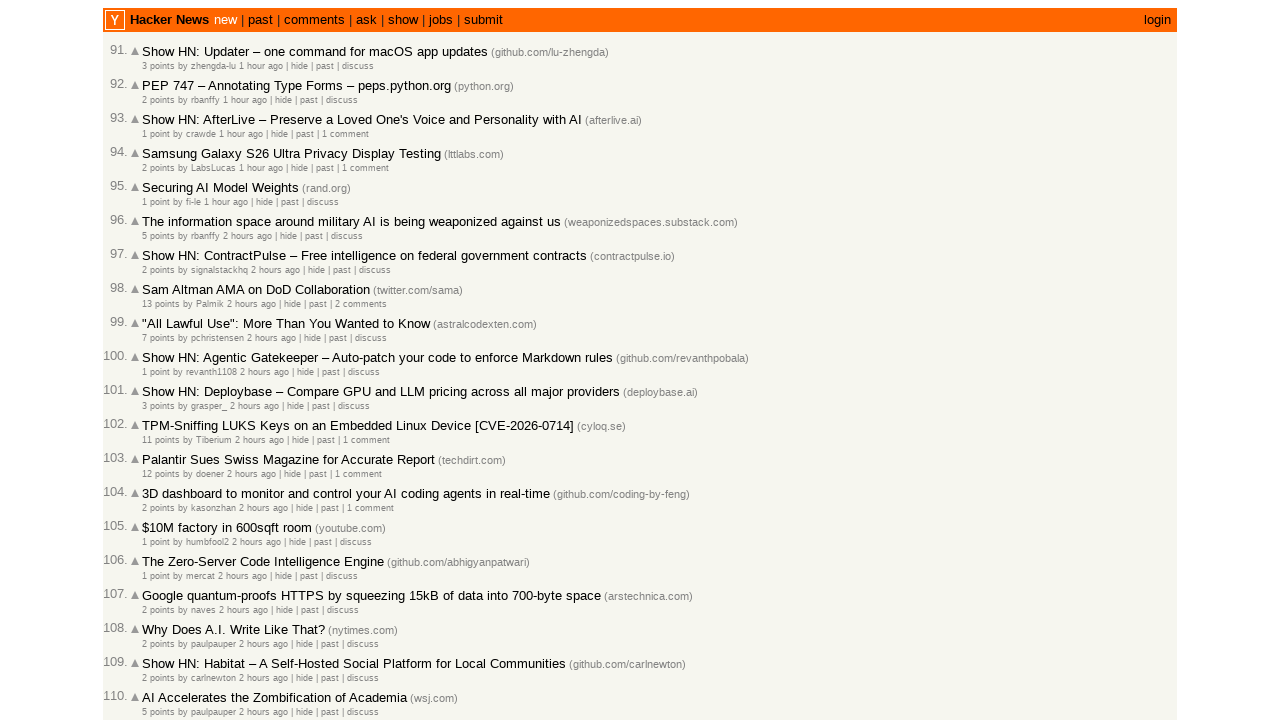

Checked for 'More' link to navigate to next page
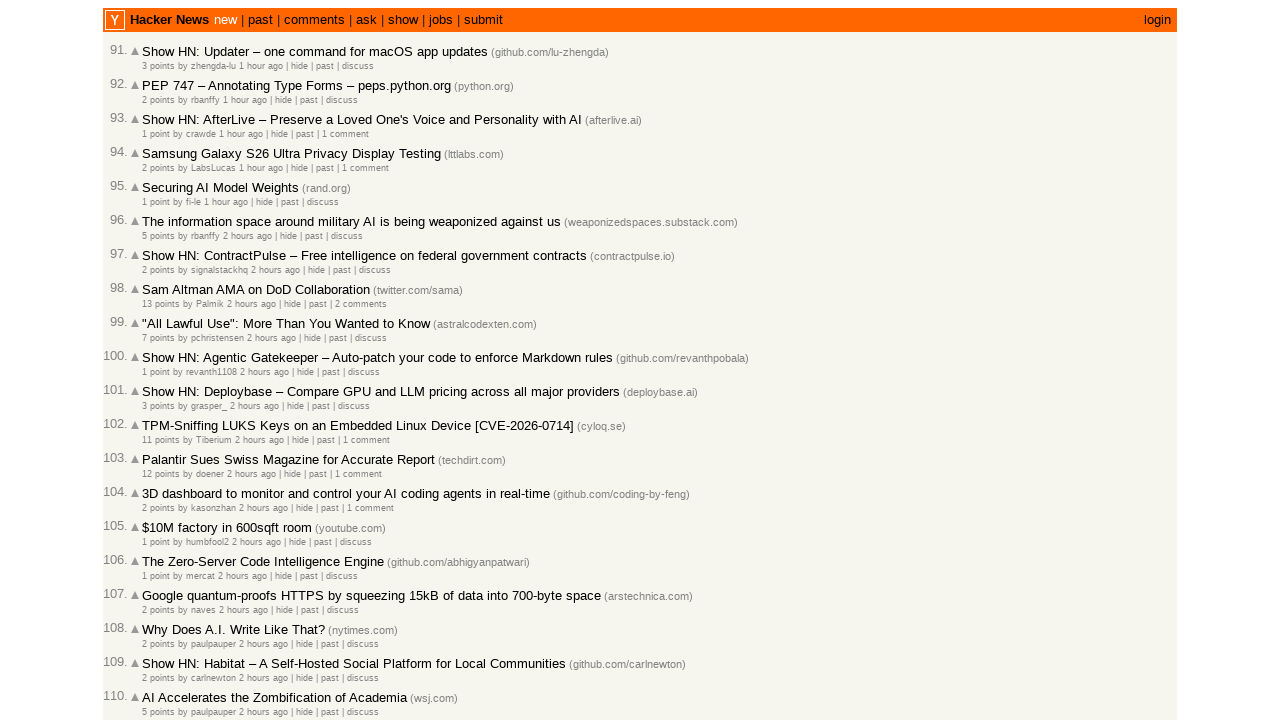

Clicked 'More' link to load next page of articles at (156, 616) on .morelink
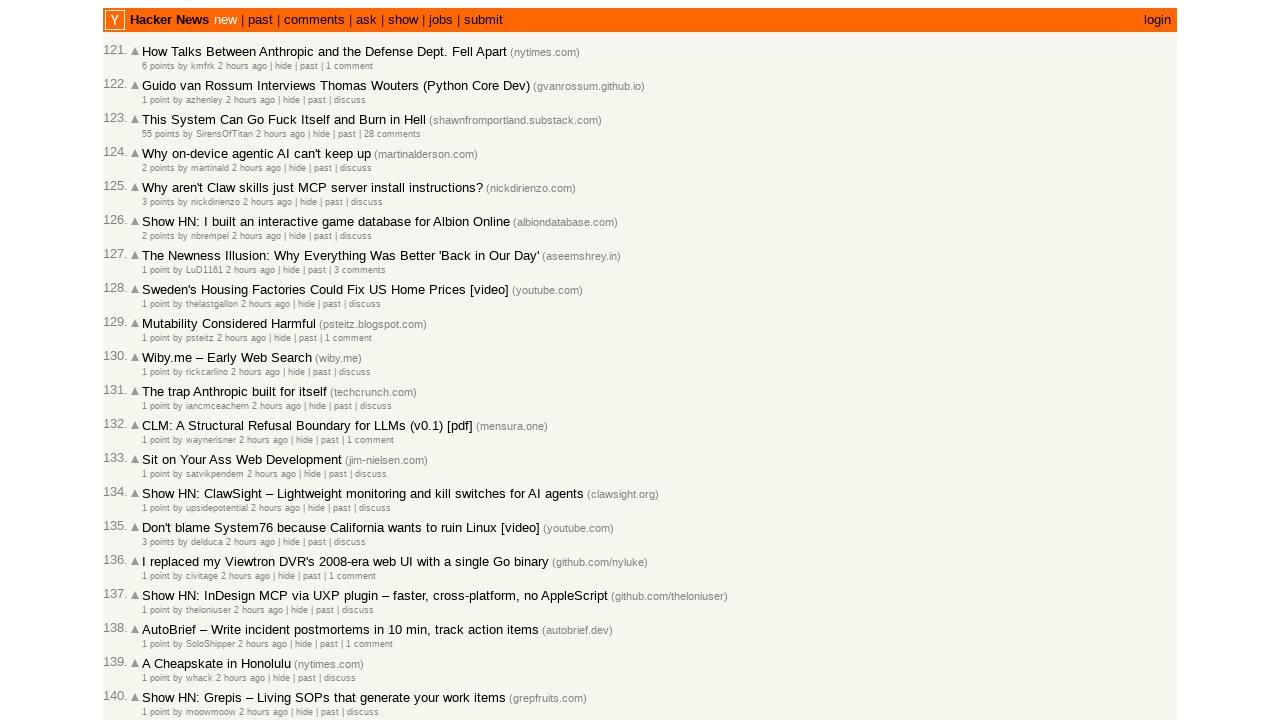

Waited for new articles to load on next page
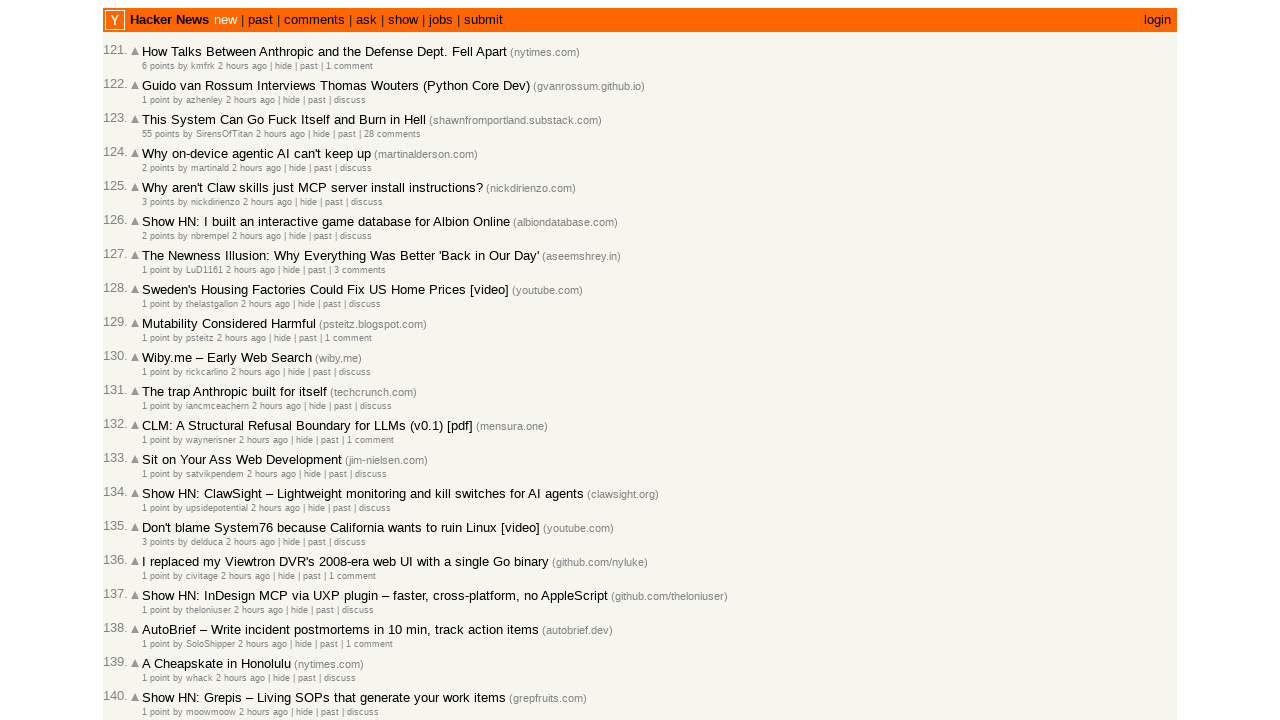

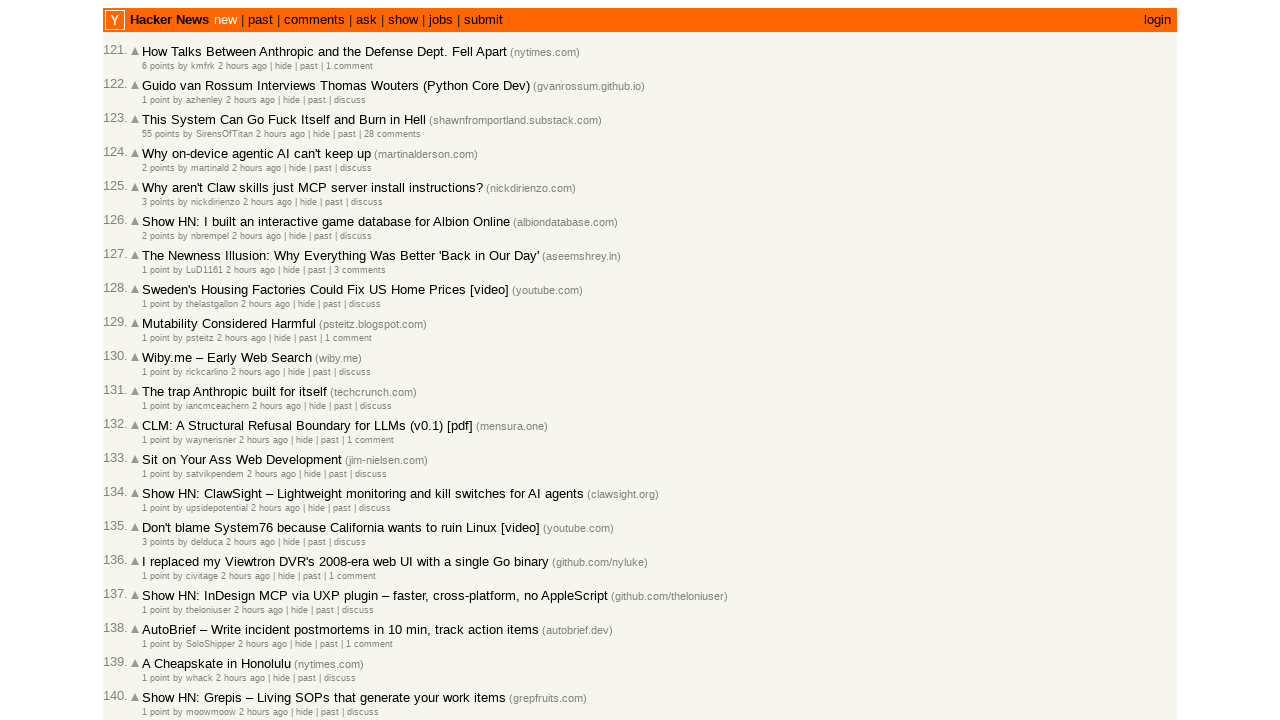